Tests failed login on a demo site by entering invalid credentials and verifying the error message

Starting URL: http://the-internet.herokuapp.com/login

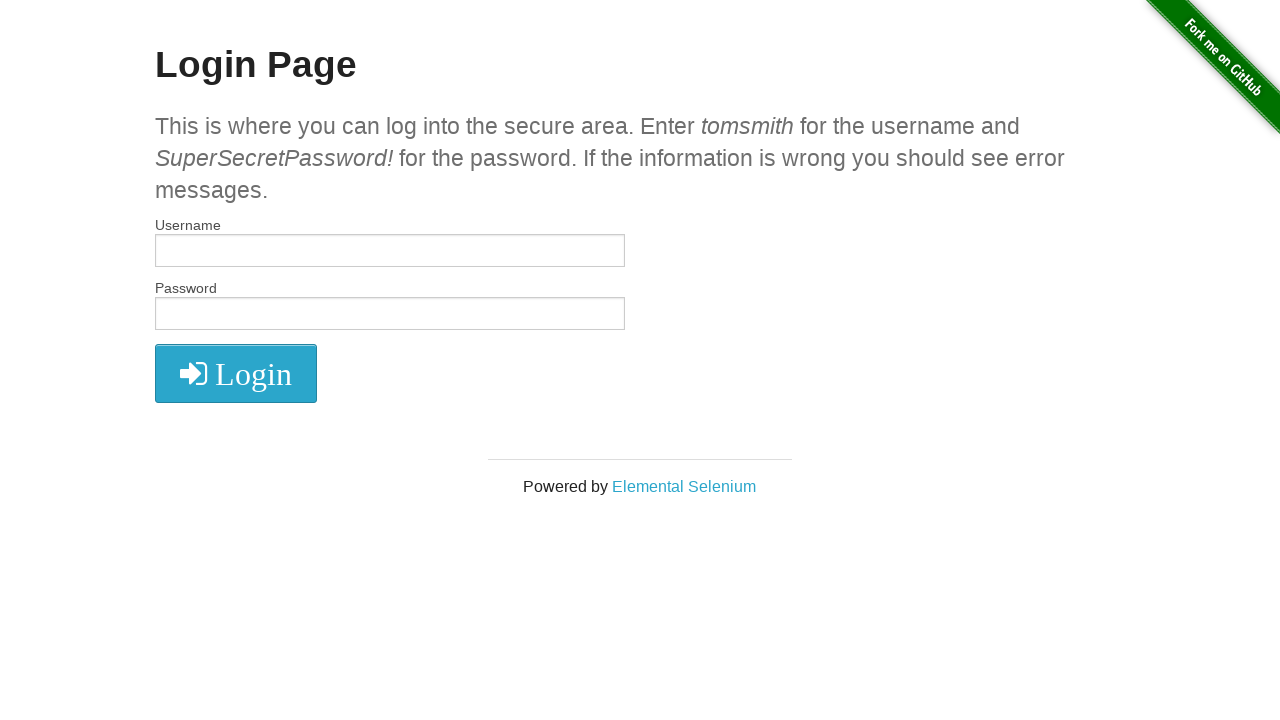

Clicked on username field at (390, 251) on #username
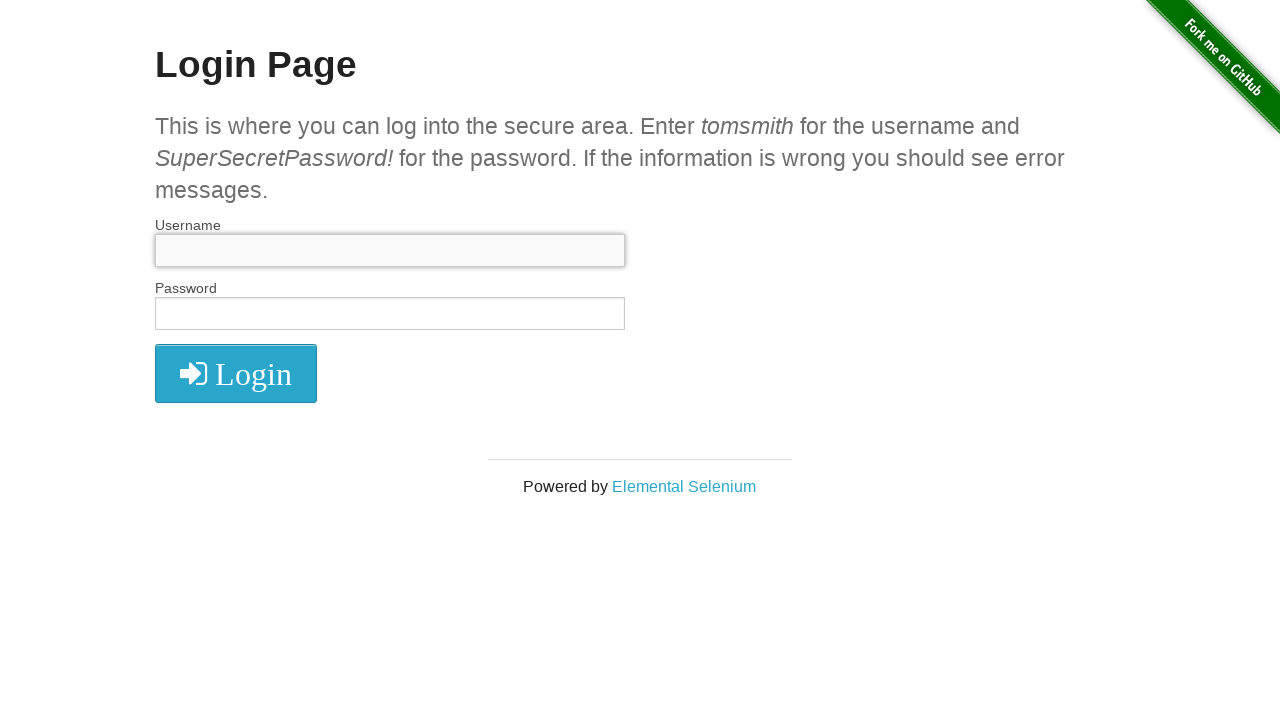

Entered invalid username 'cualquiera' on #username
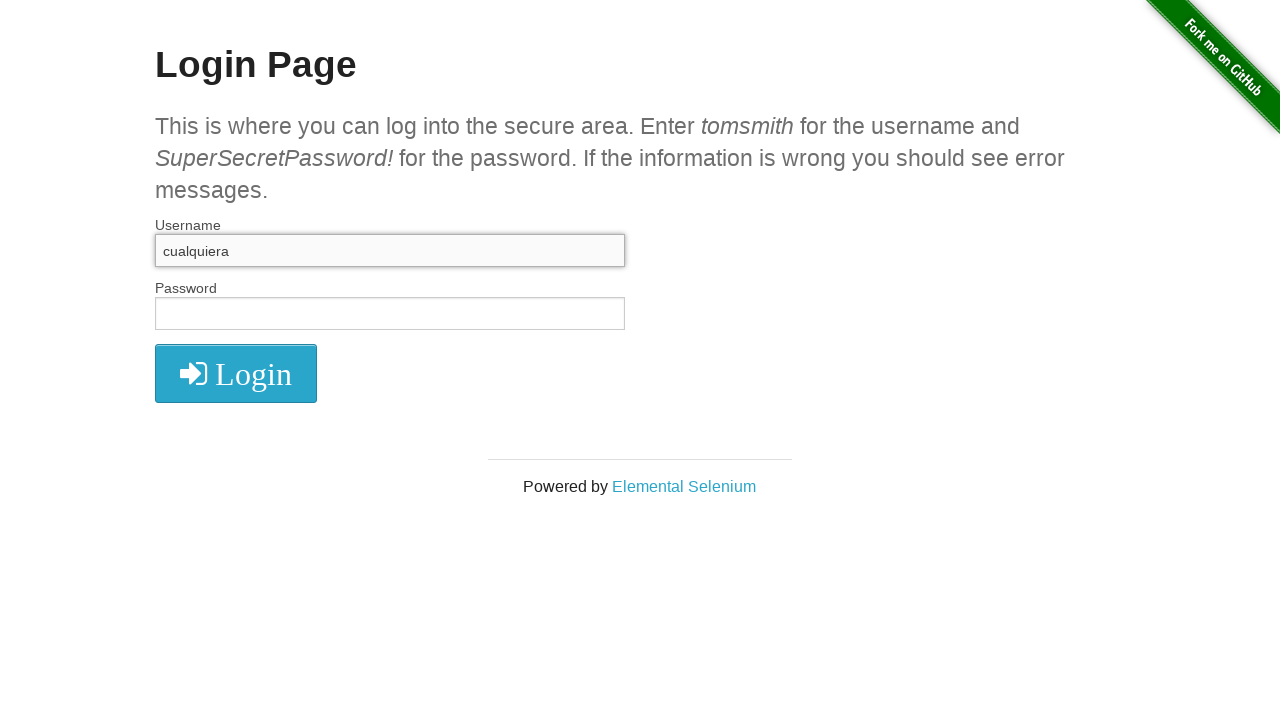

Clicked on login form area at (640, 320) on #login
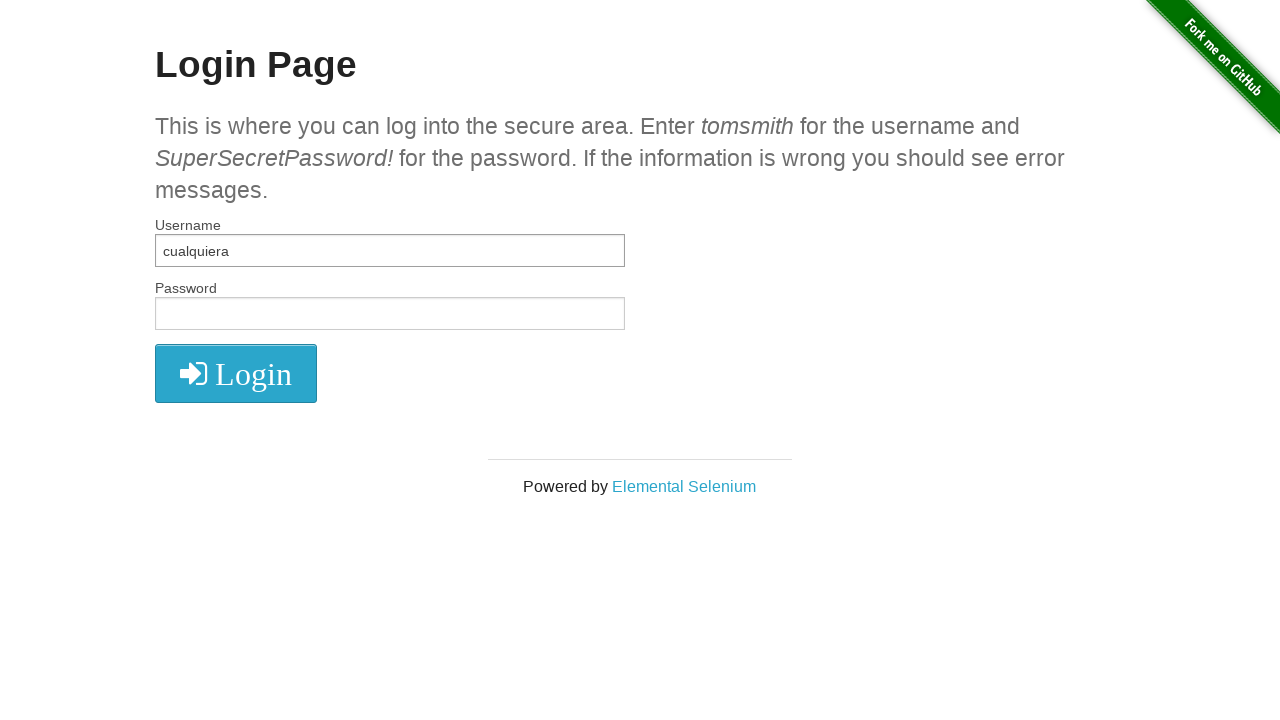

Clicked login button at (236, 374) on xpath=//form[@id='login']/button/i
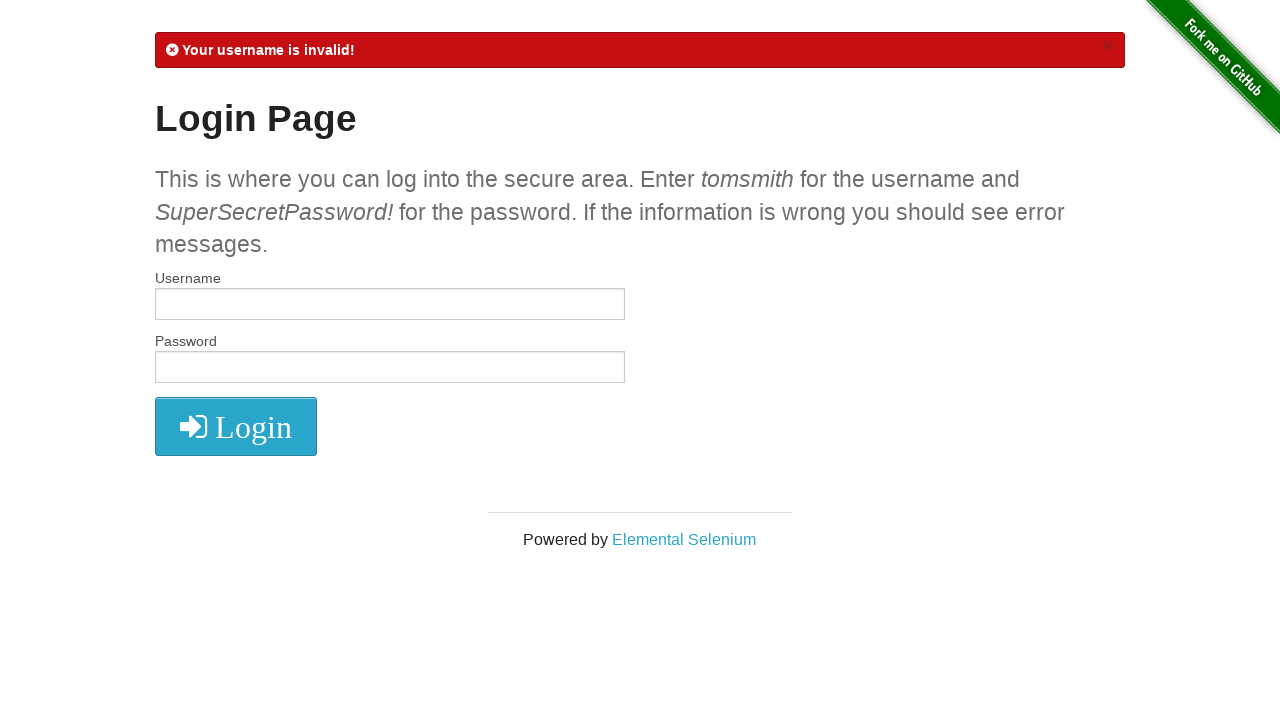

Located error message element
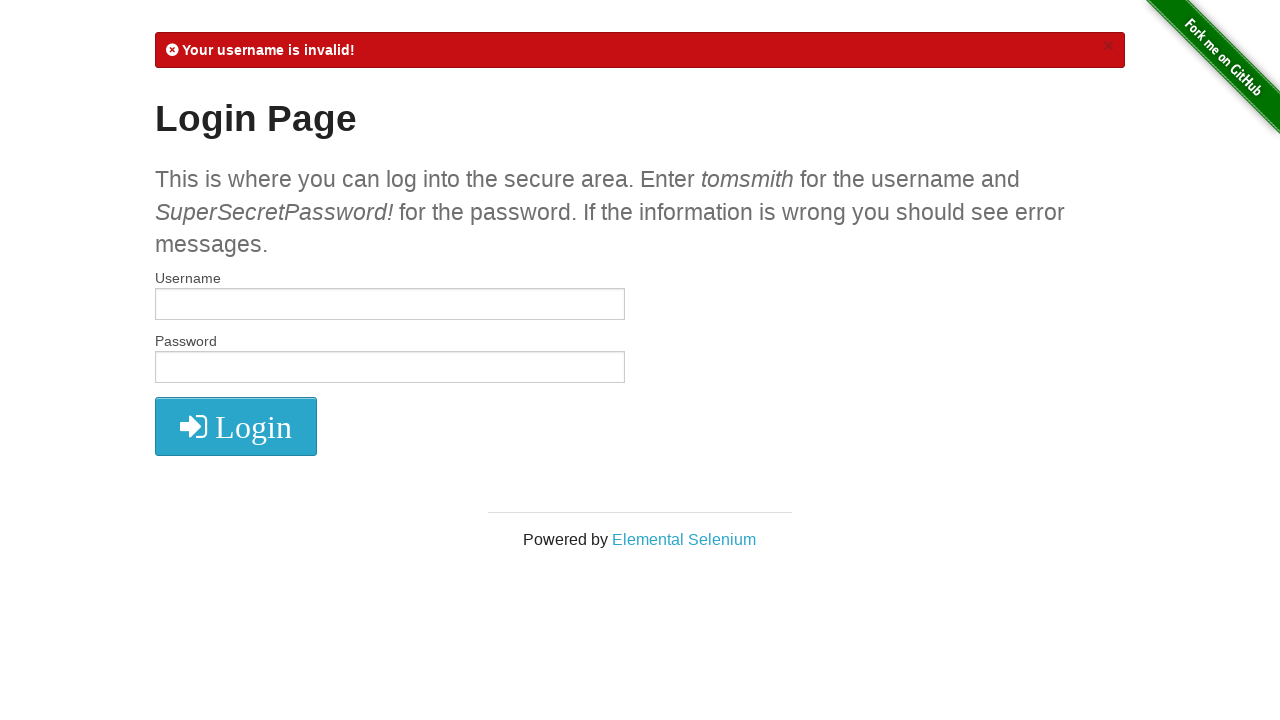

Retrieved error message text content
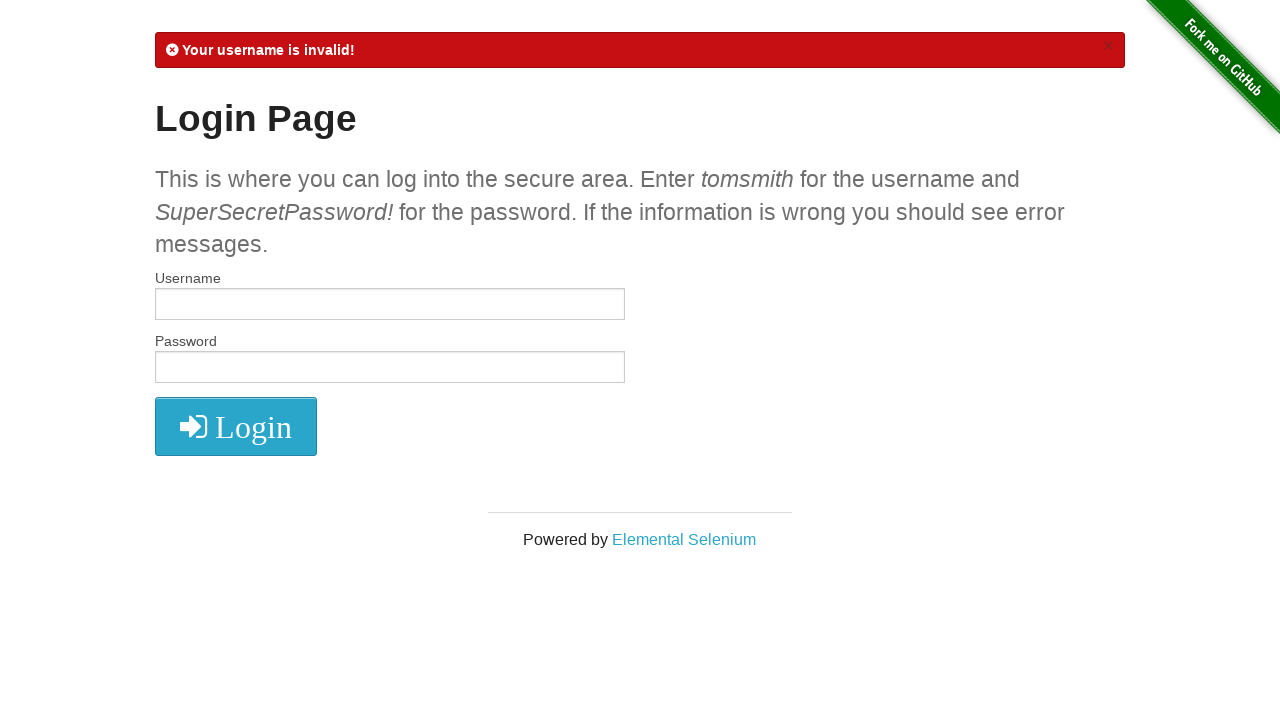

Verified error message contains 'Your username is invalid!'
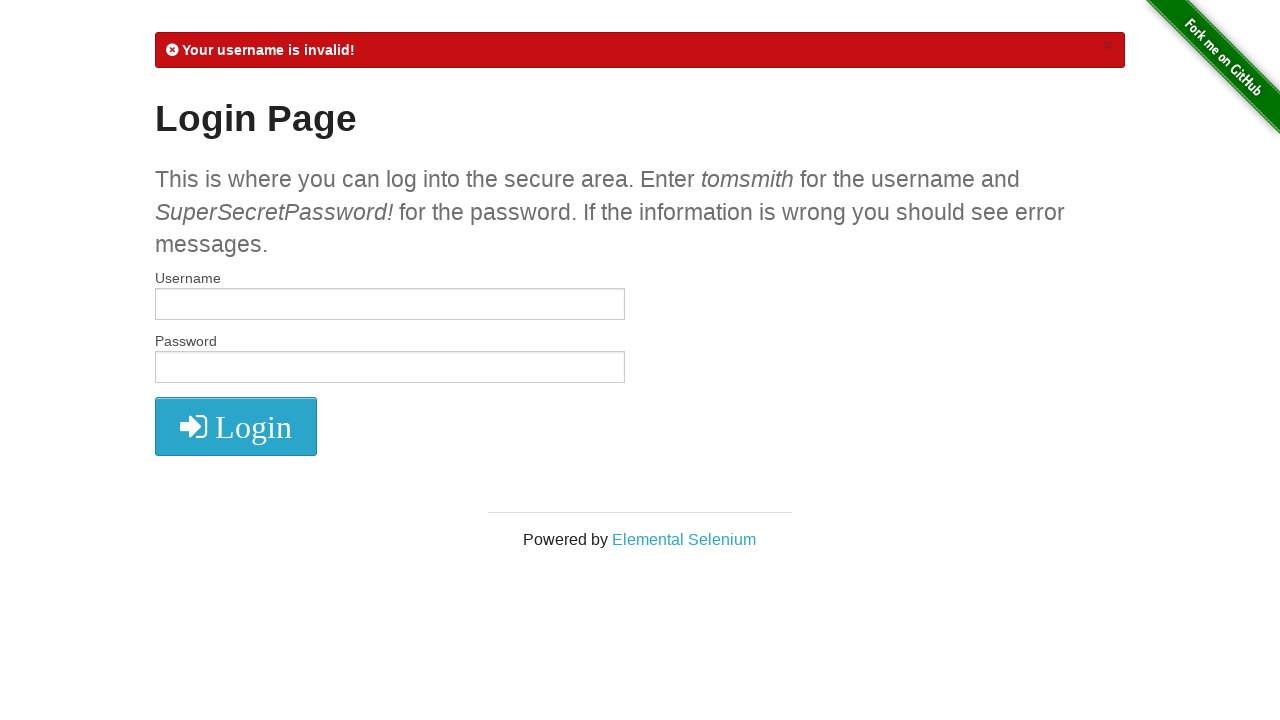

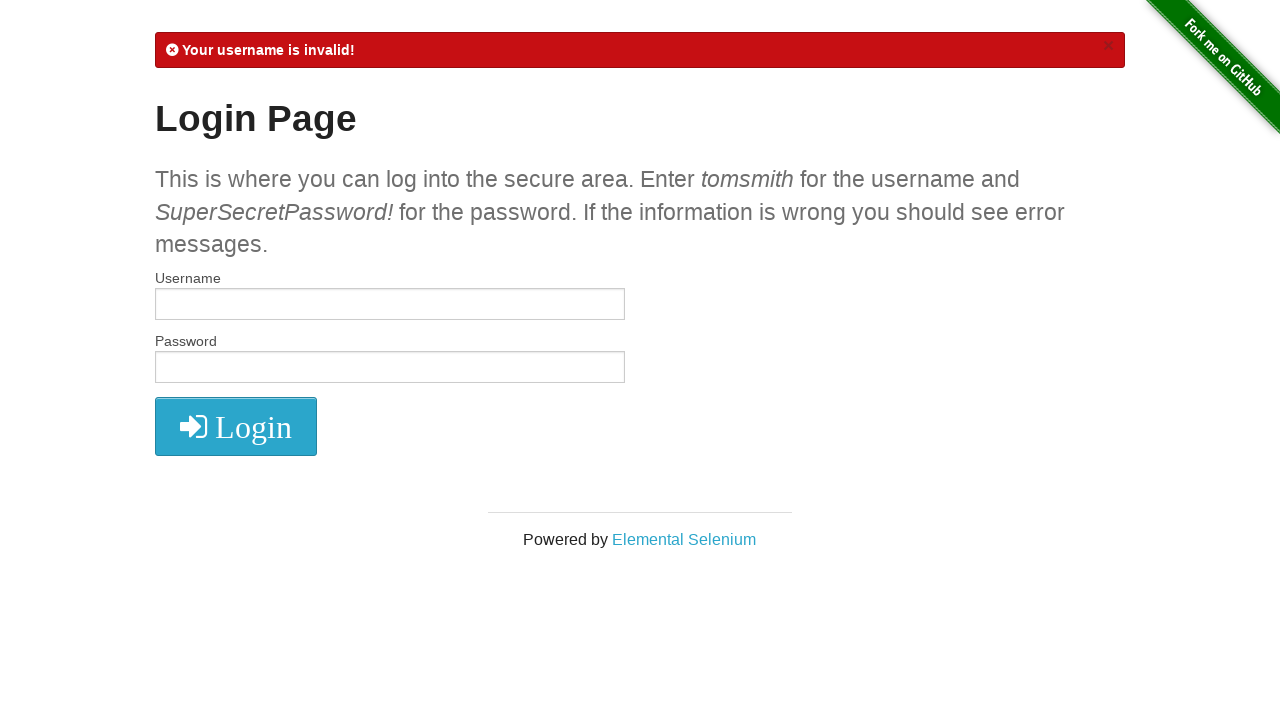